Tests that invalid input patterns show error states on form fields

Starting URL: https://demoqa.com/elements

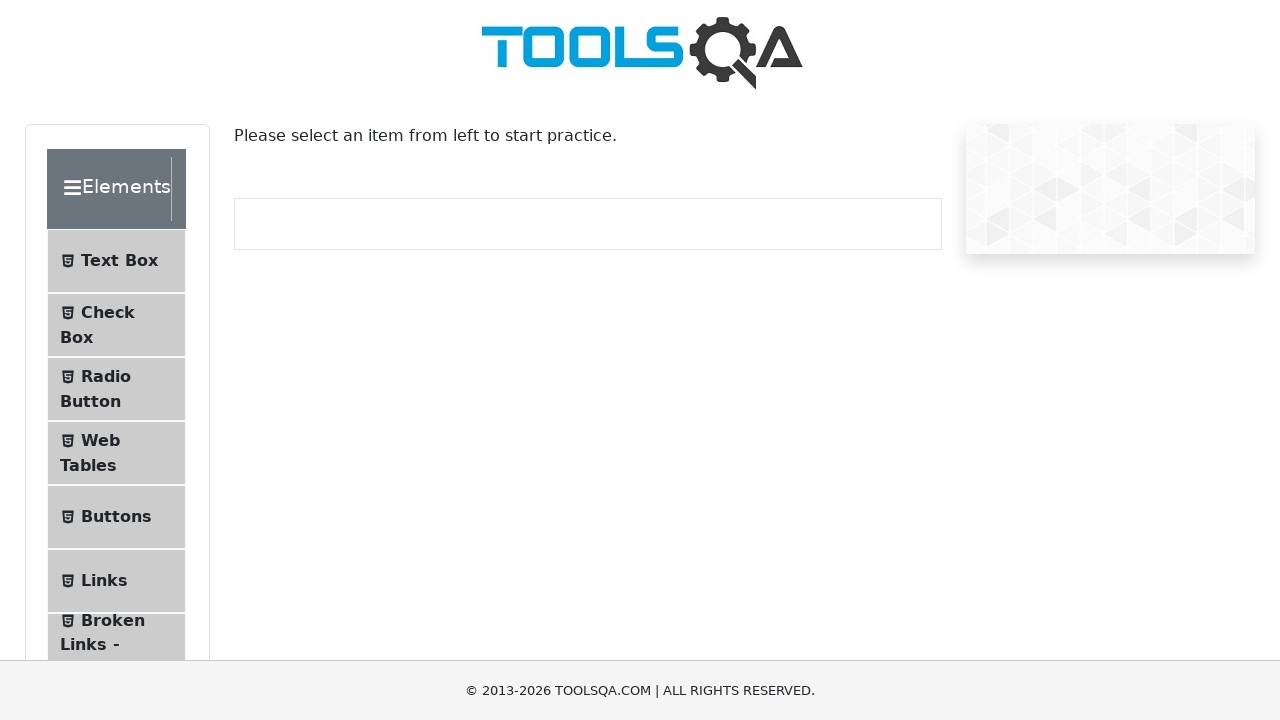

Clicked Web Tables section at (116, 453) on #item-3
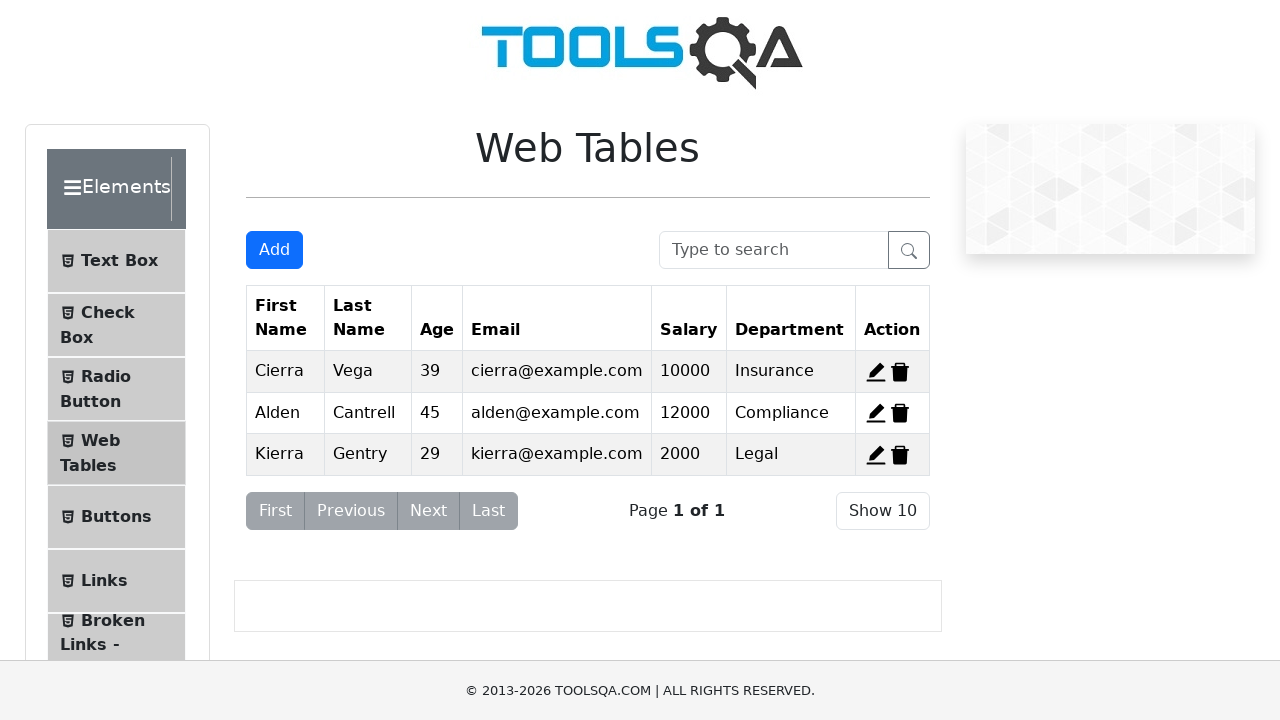

Clicked add new record button at (274, 250) on #addNewRecordButton
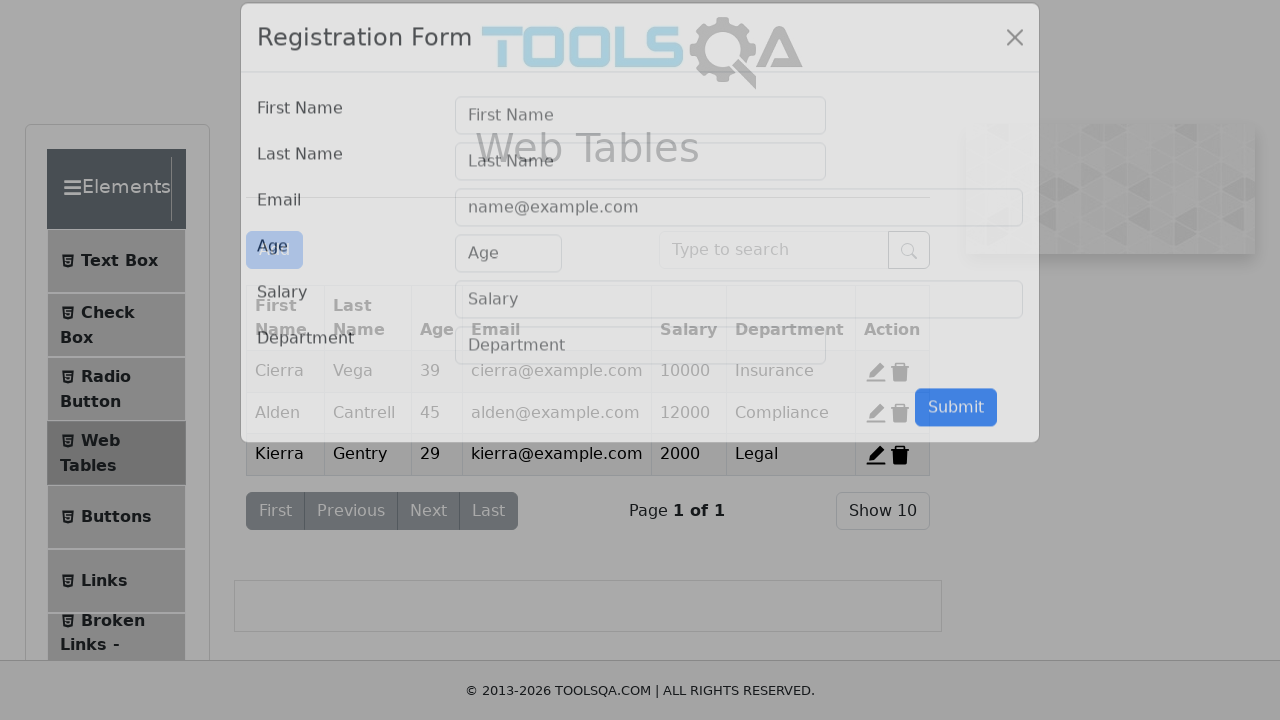

Filled email field with invalid pattern 'test' on #userEmail
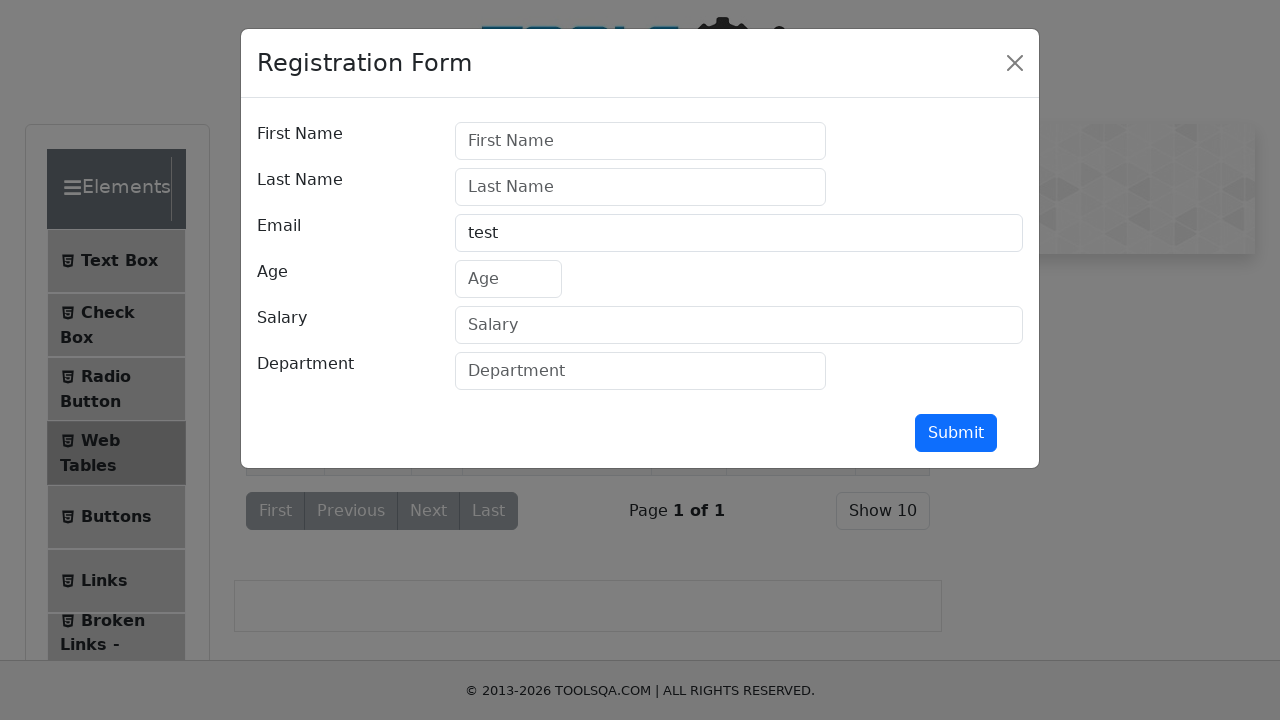

Filled age field with invalid pattern 't' on #age
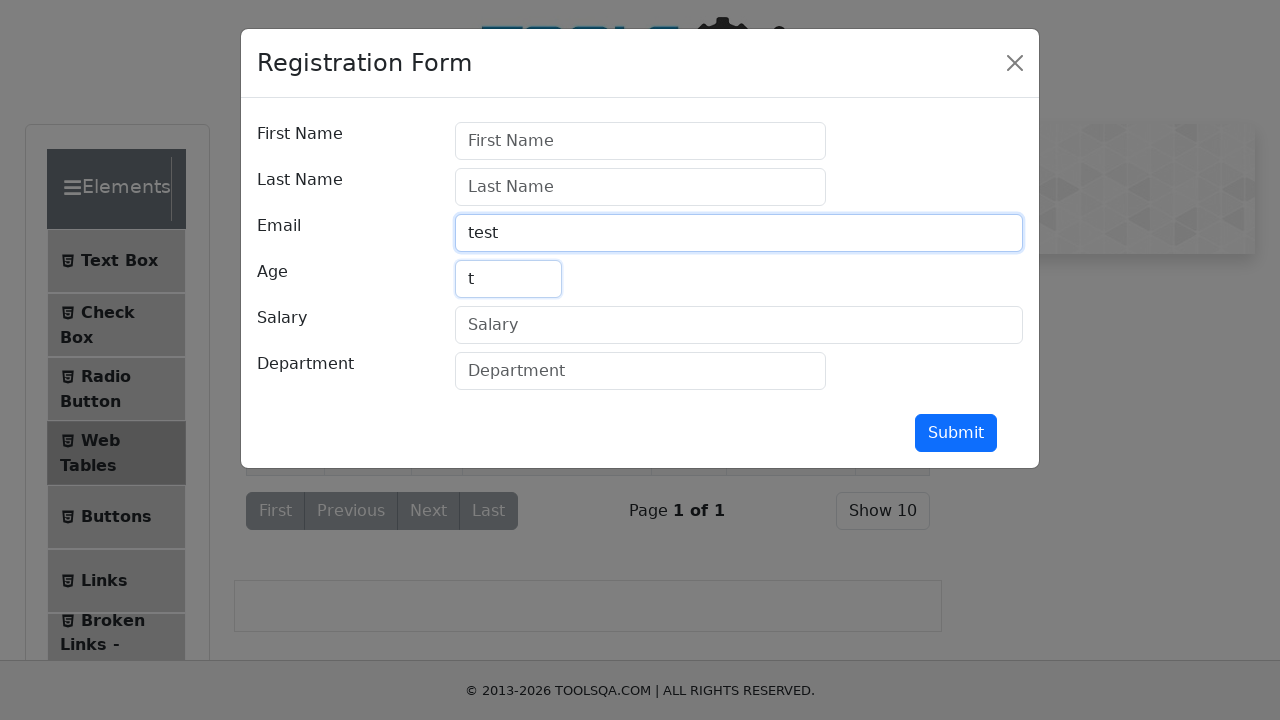

Filled salary field with invalid pattern 'text' on #salary
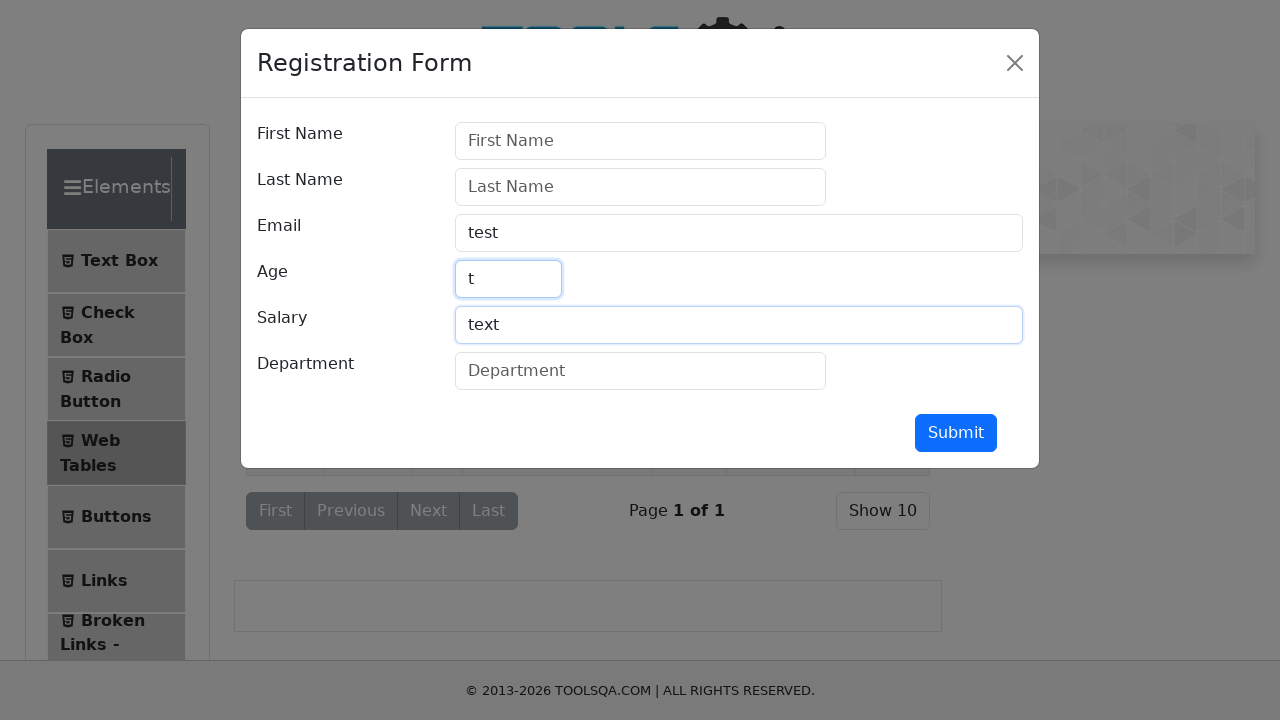

Clicked submit button with invalid input at (956, 433) on #submit
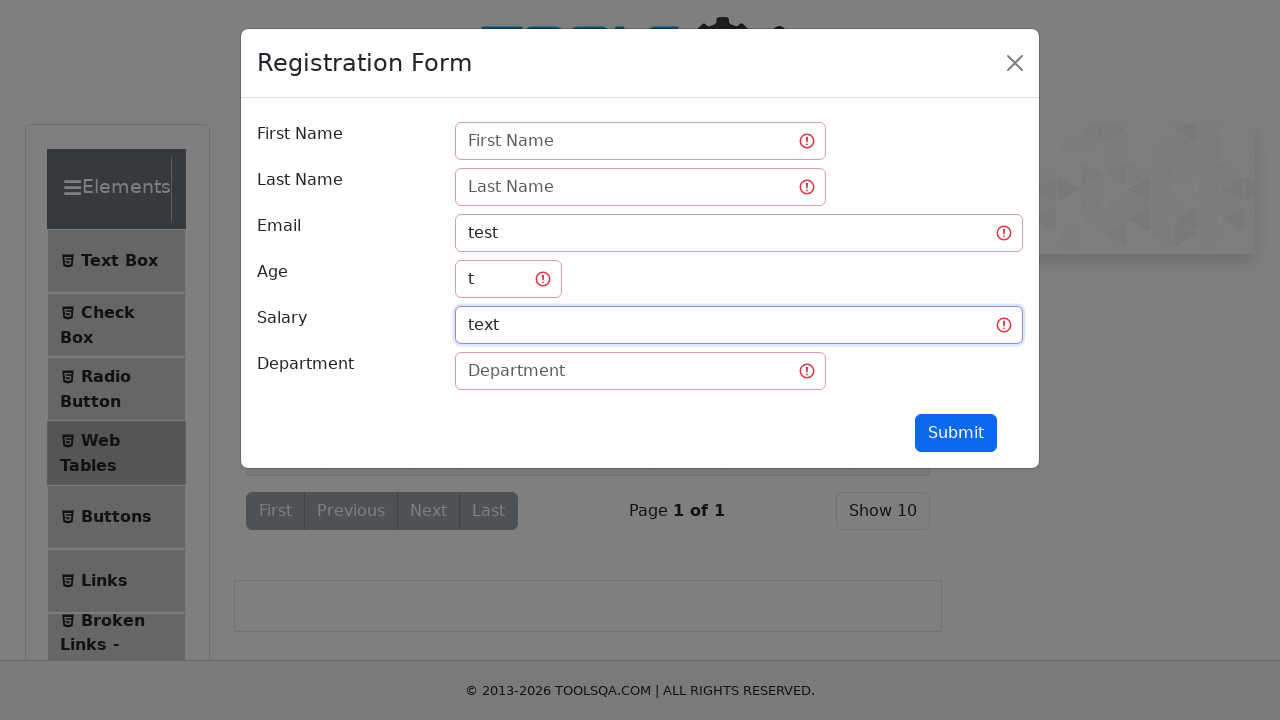

Verified that invalid input fields are displayed with error state
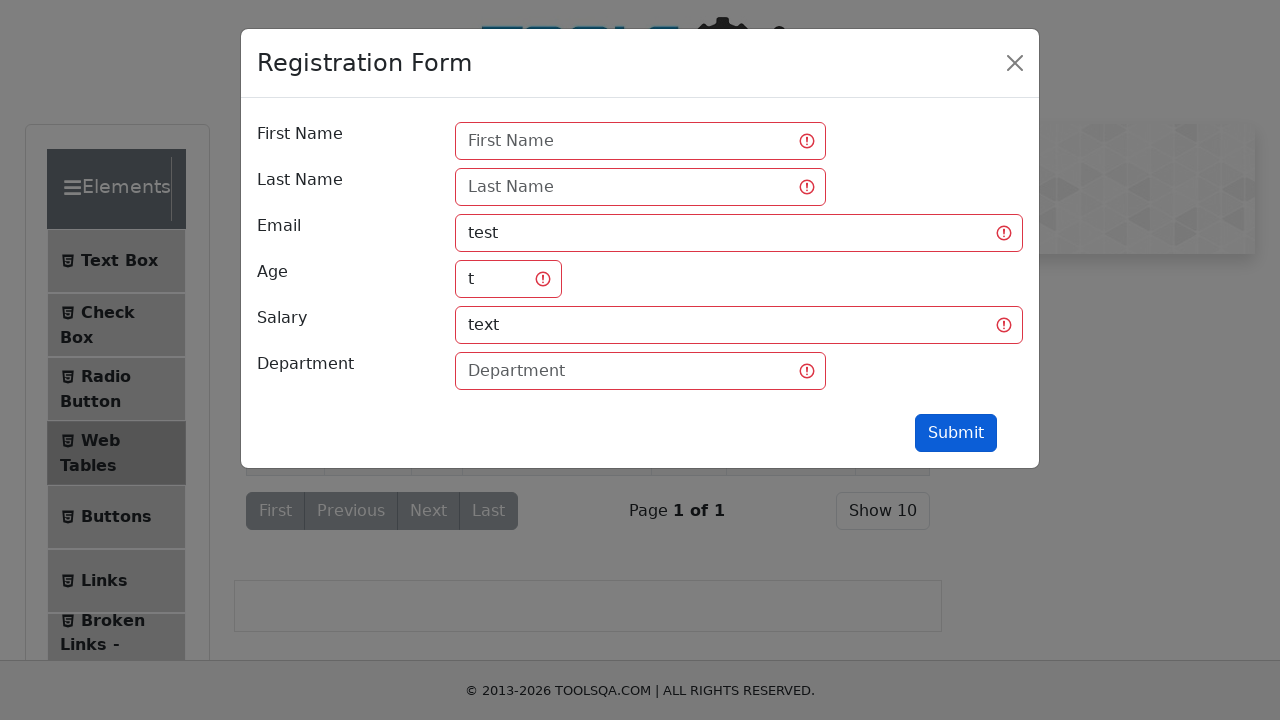

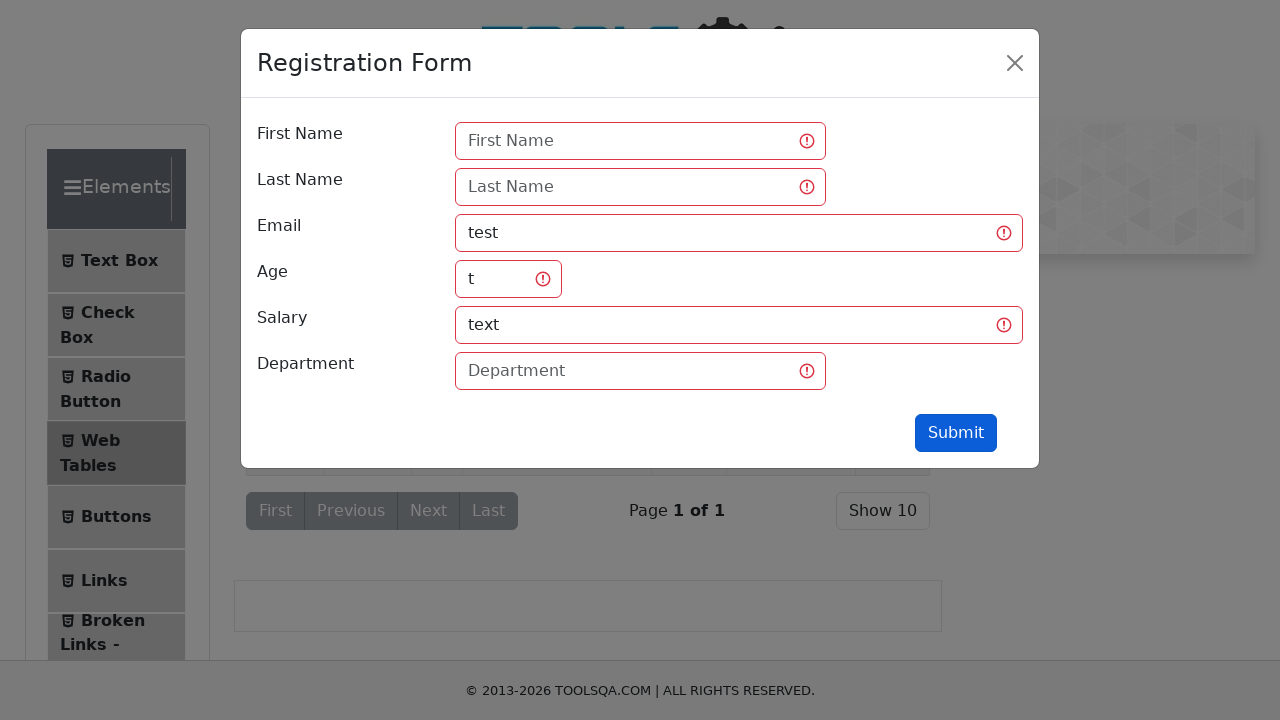